Tests date picker functionality by filling a date value into the datepicker input field

Starting URL: https://testautomationpractice.blogspot.com/

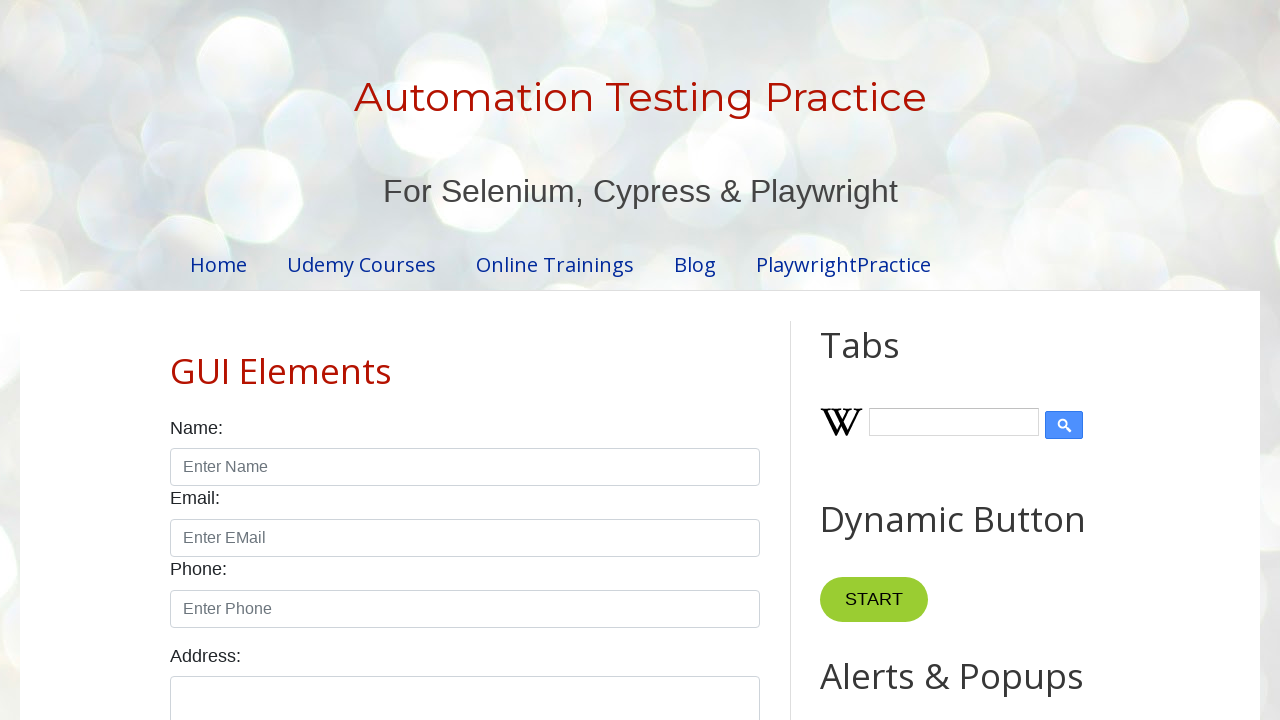

Filled date picker with date value 05/17/2025 on #datepicker
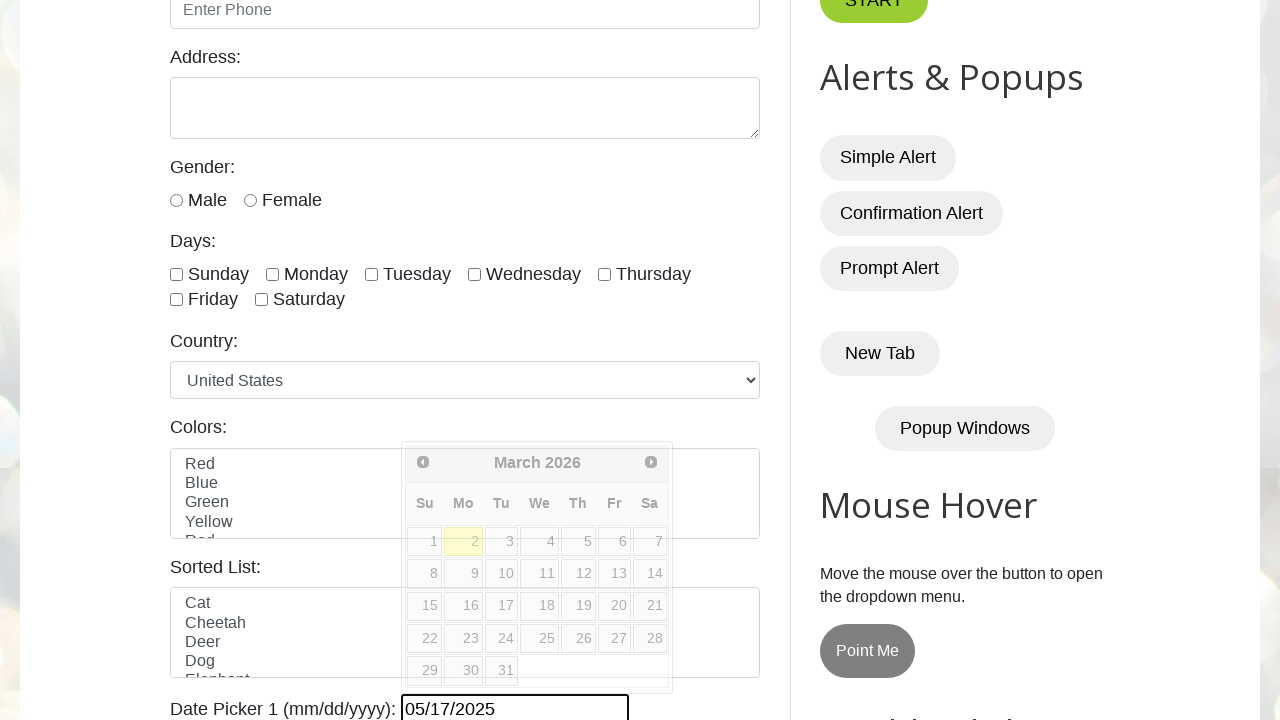

Waited 2000ms for date to be processed
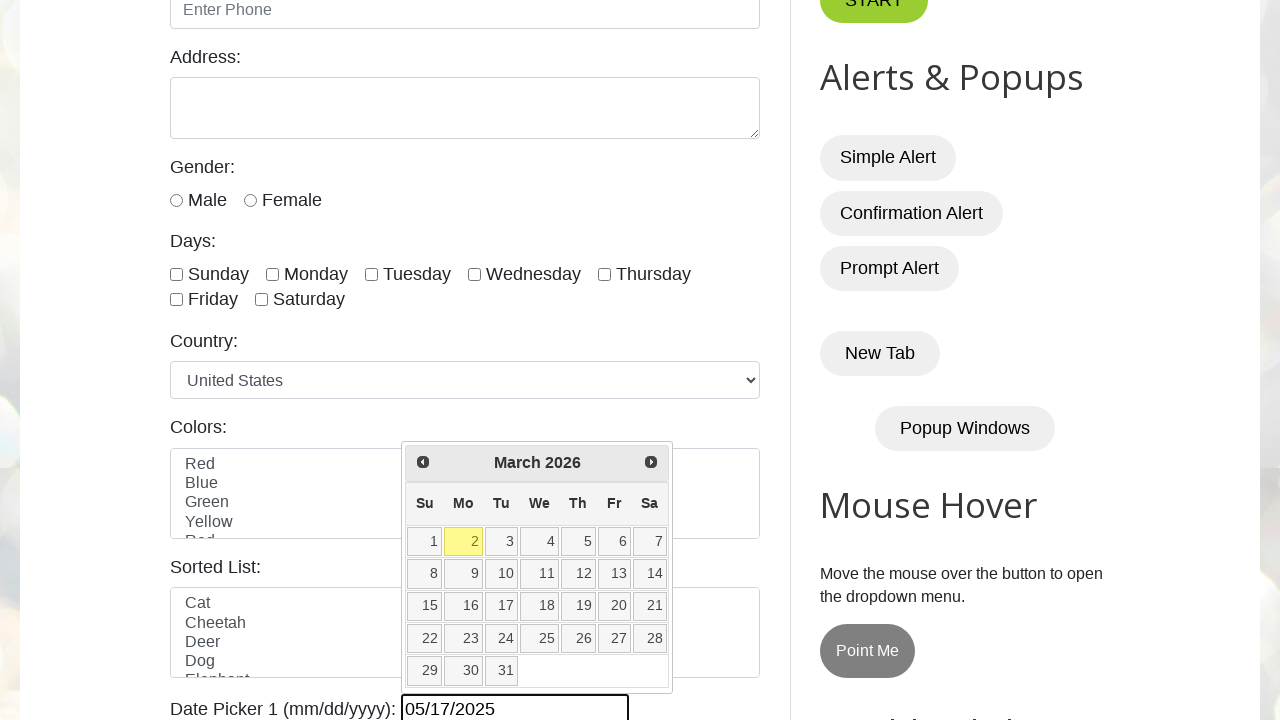

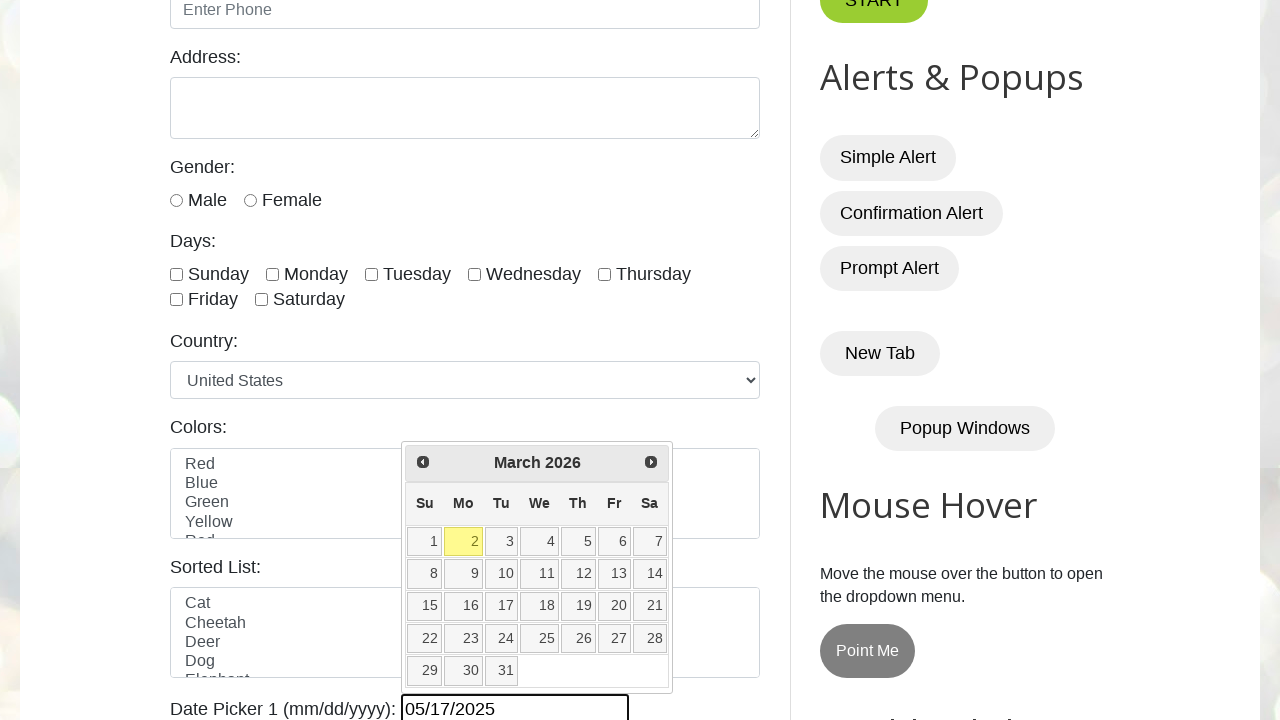